Tests sending the SPACE key to an input element and verifies that the page displays the correct key press result.

Starting URL: http://the-internet.herokuapp.com/key_presses

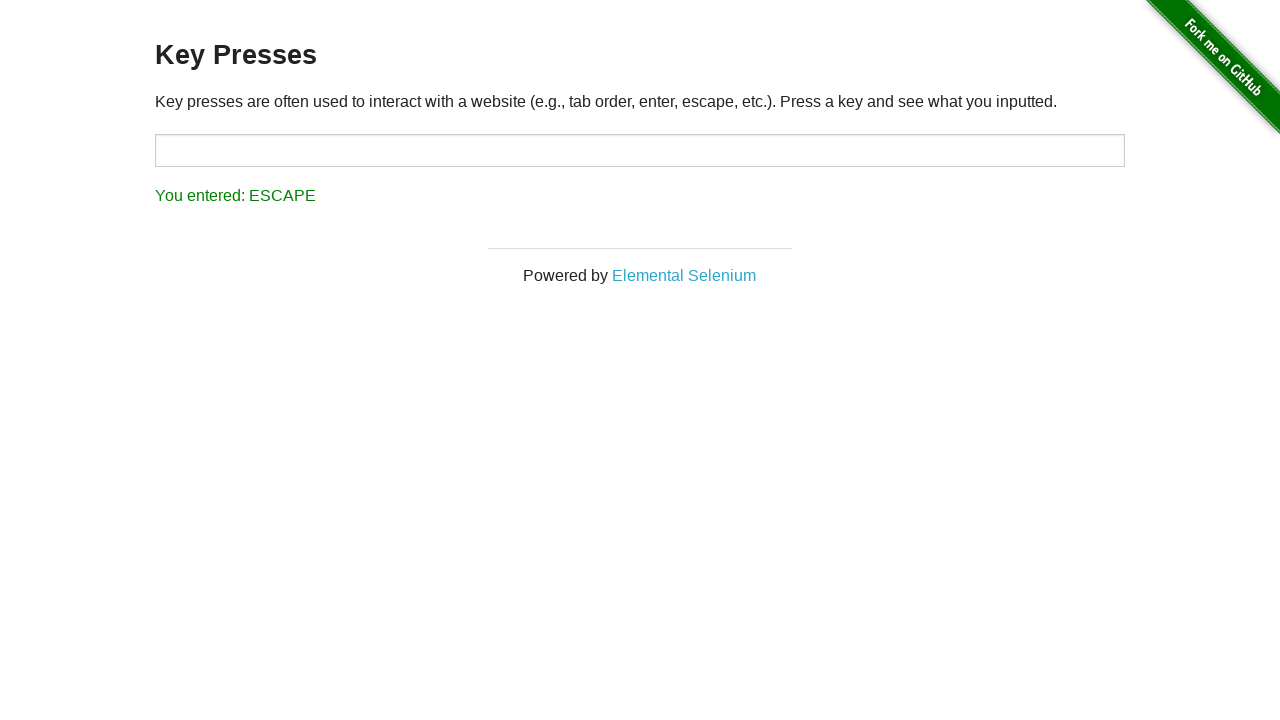

Pressed SPACE key on target input element on #target
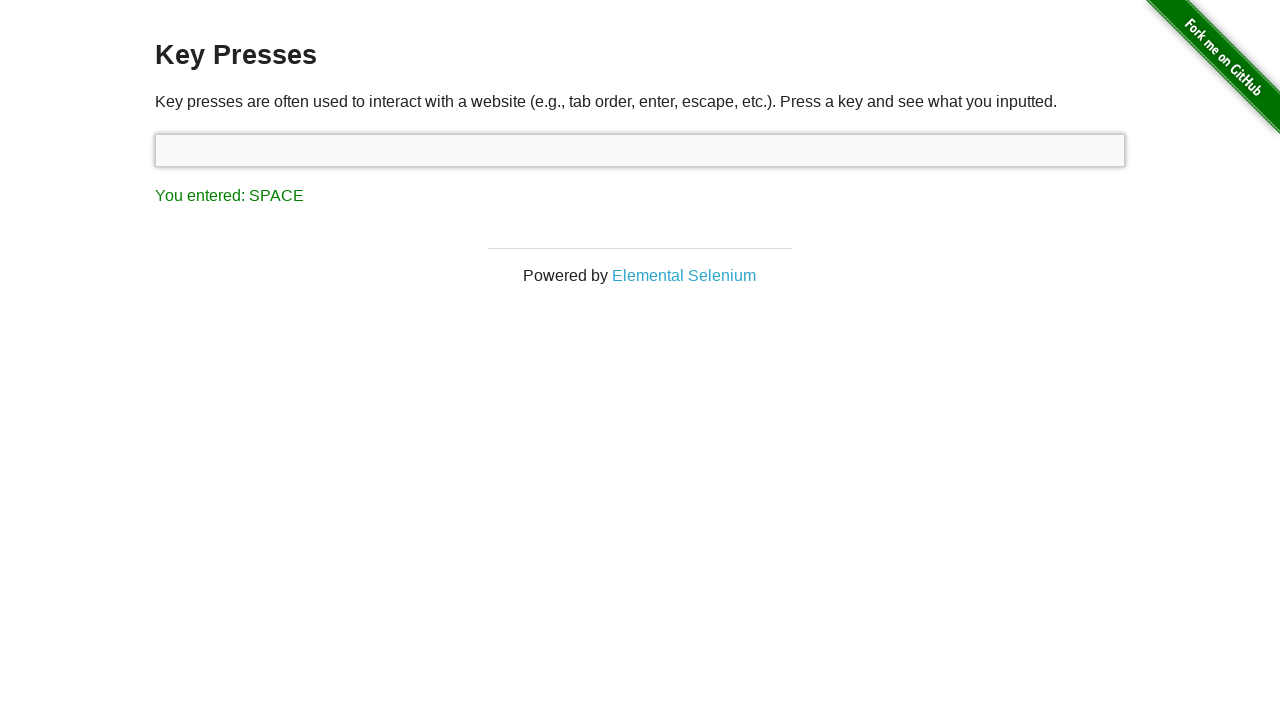

Result element appeared on page
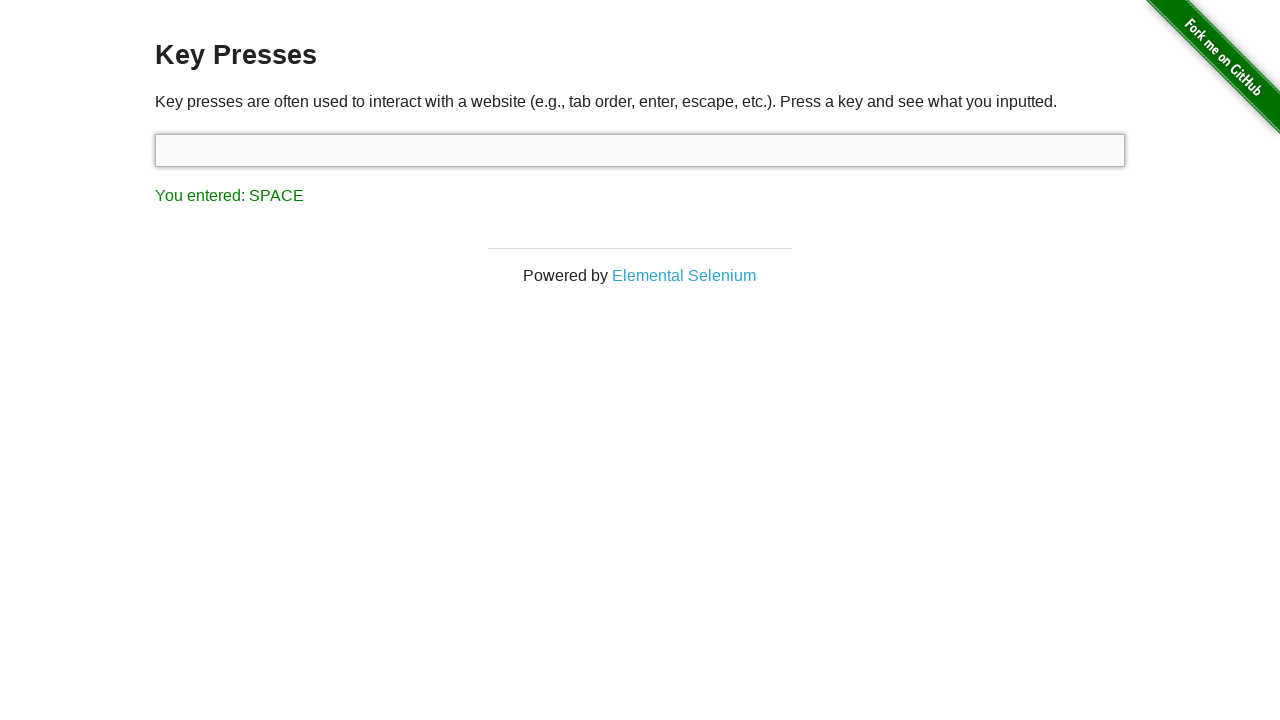

Retrieved result text content
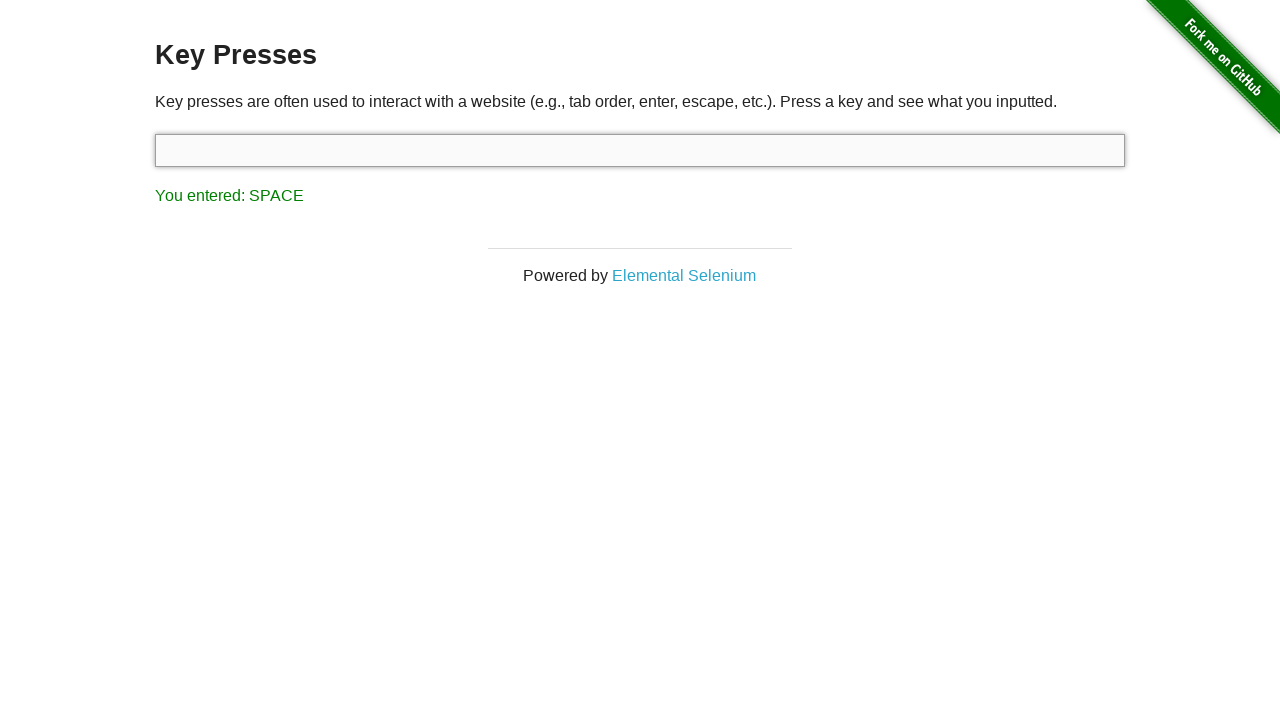

Verified result text displays 'You entered: SPACE'
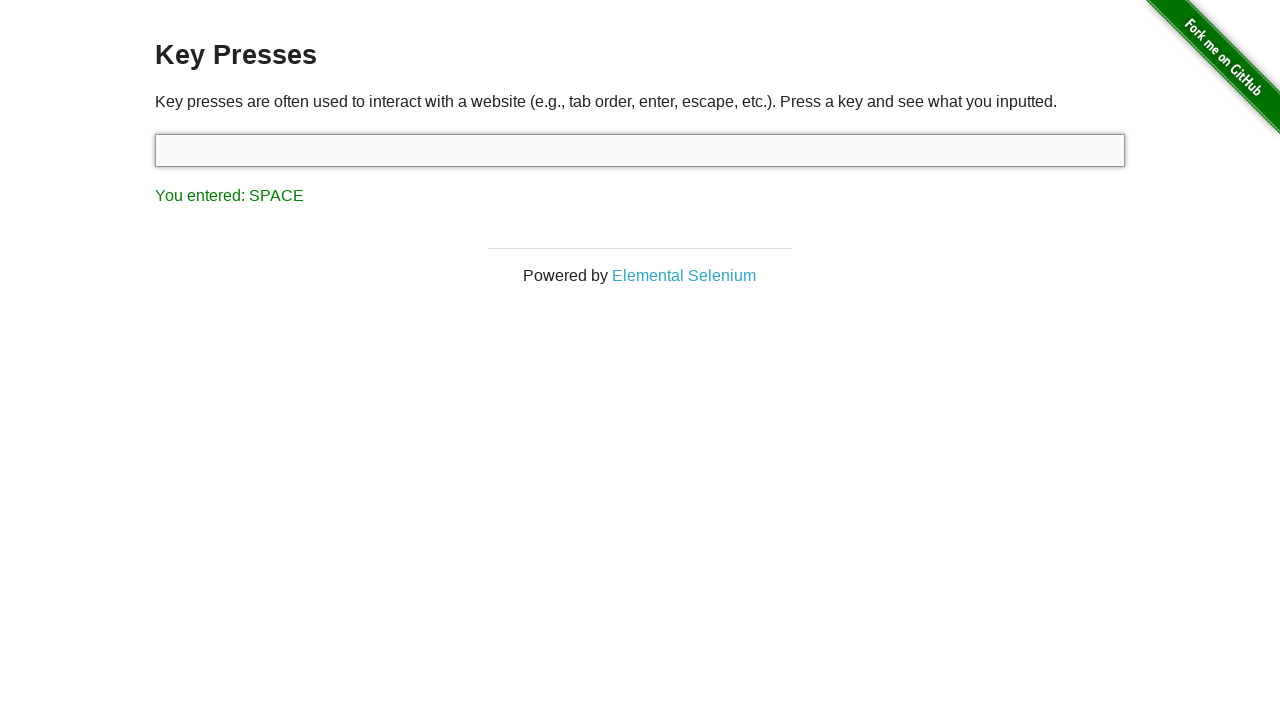

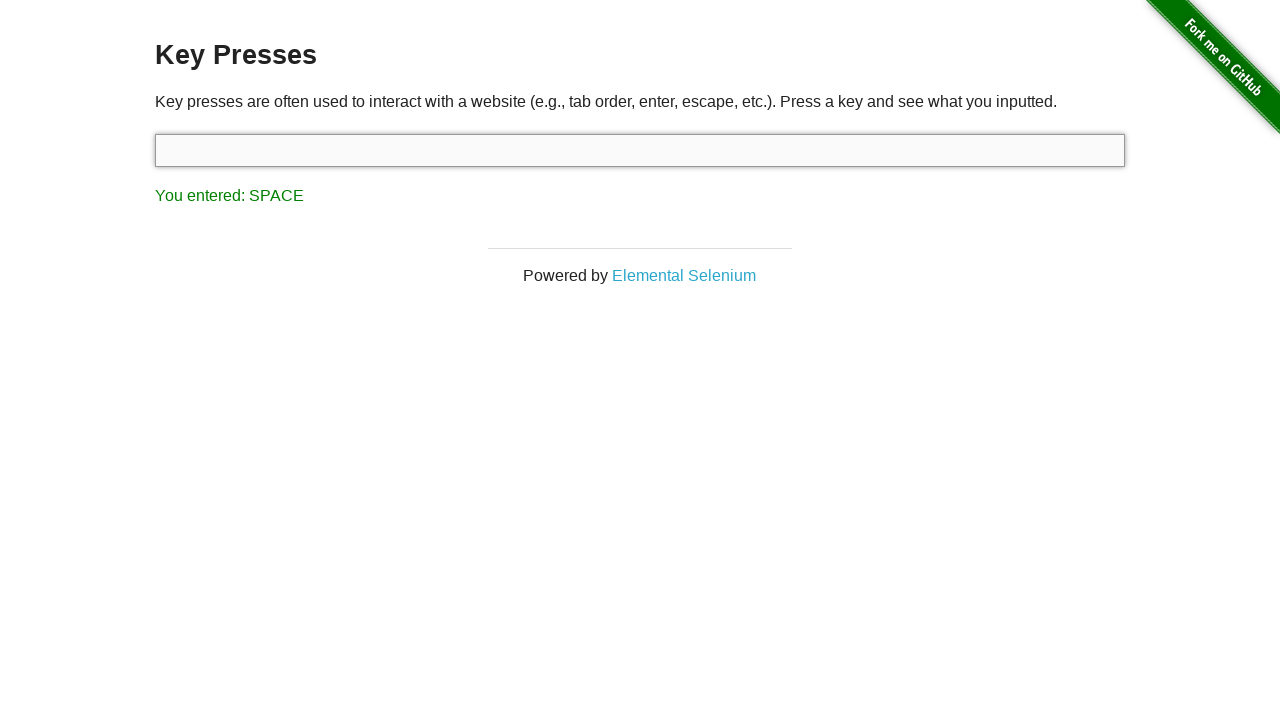